Tests that checkbox and label are hidden when editing a todo item

Starting URL: https://demo.playwright.dev/todomvc

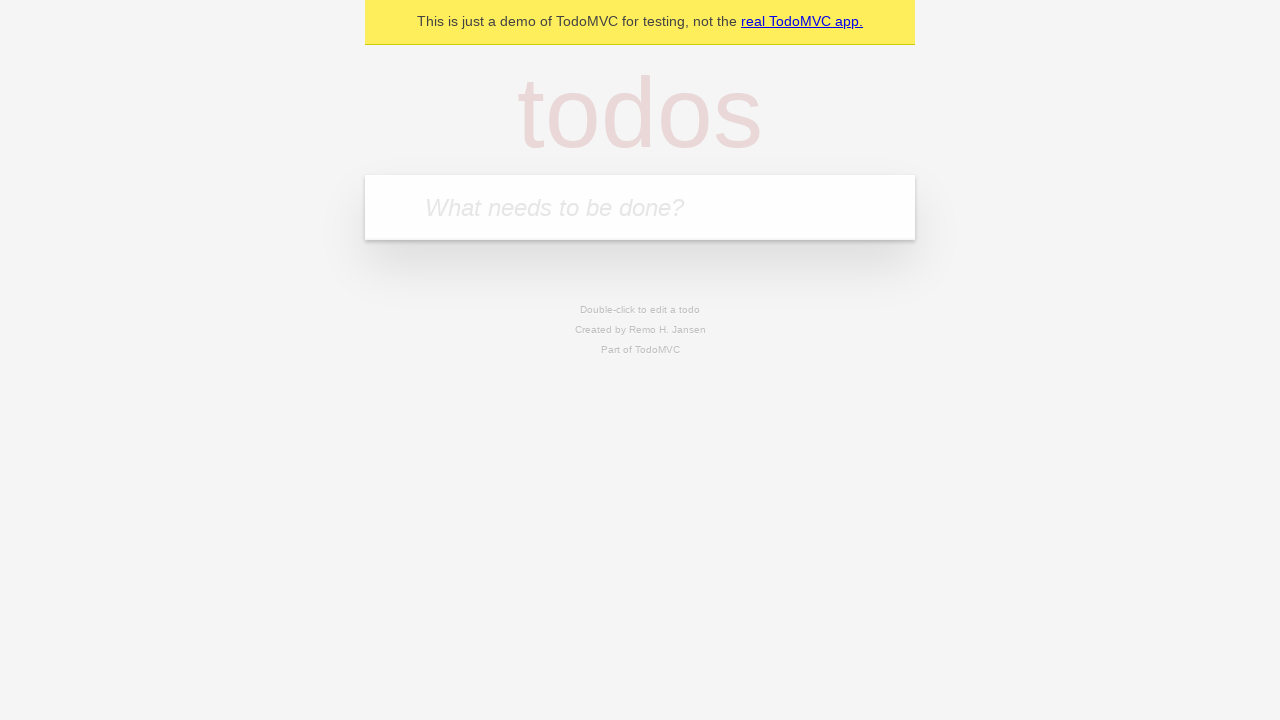

Located the 'What needs to be done?' input field
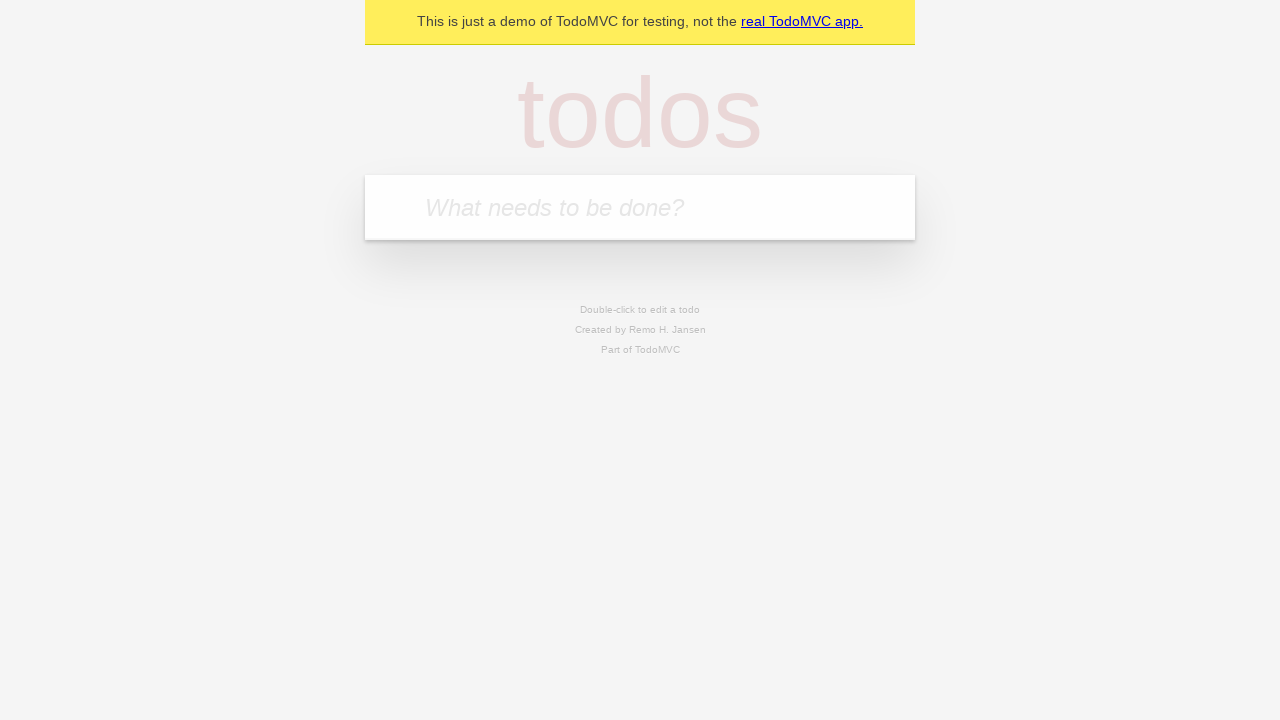

Filled first todo with 'buy some cheese' on internal:attr=[placeholder="What needs to be done?"i]
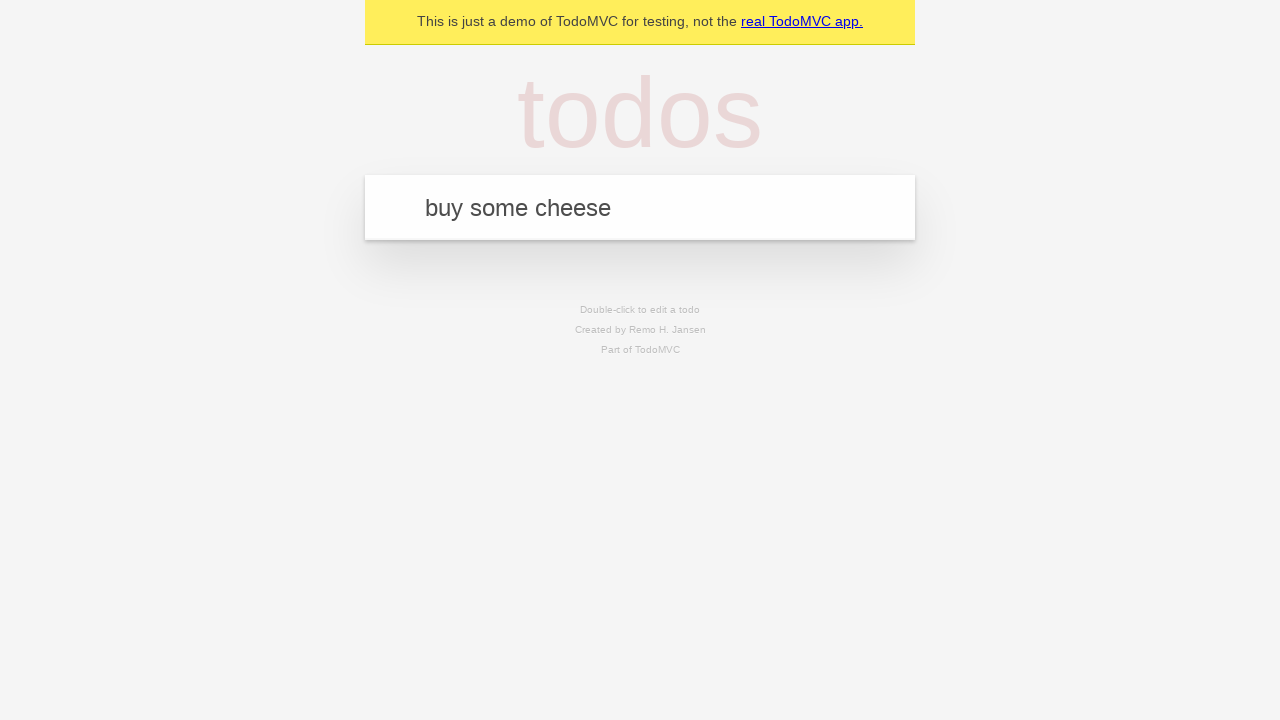

Pressed Enter to add first todo on internal:attr=[placeholder="What needs to be done?"i]
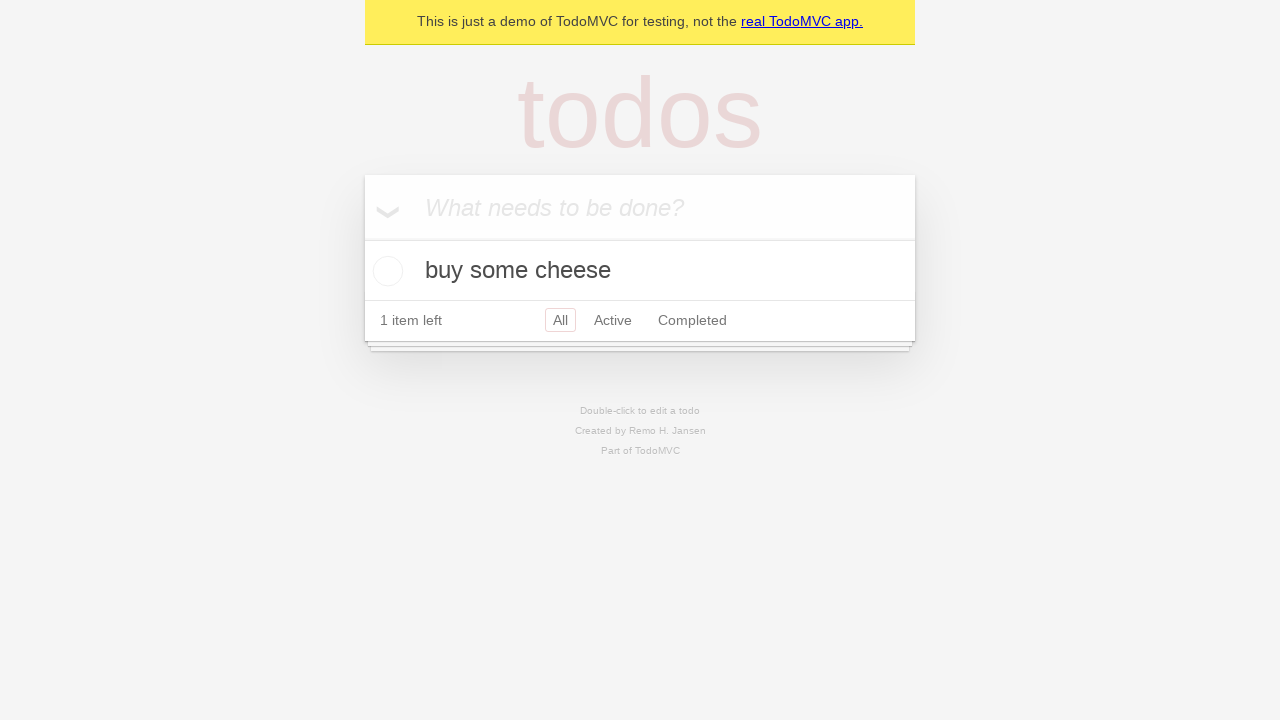

Filled second todo with 'feed the cat' on internal:attr=[placeholder="What needs to be done?"i]
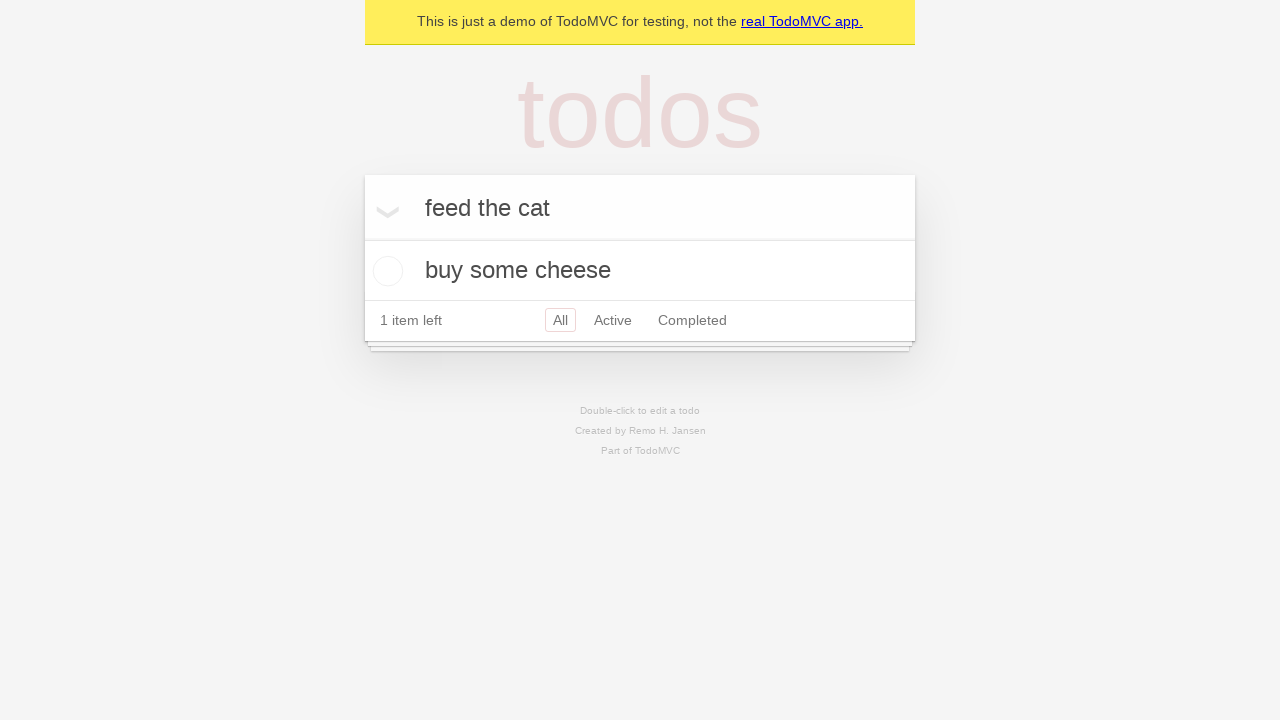

Pressed Enter to add second todo on internal:attr=[placeholder="What needs to be done?"i]
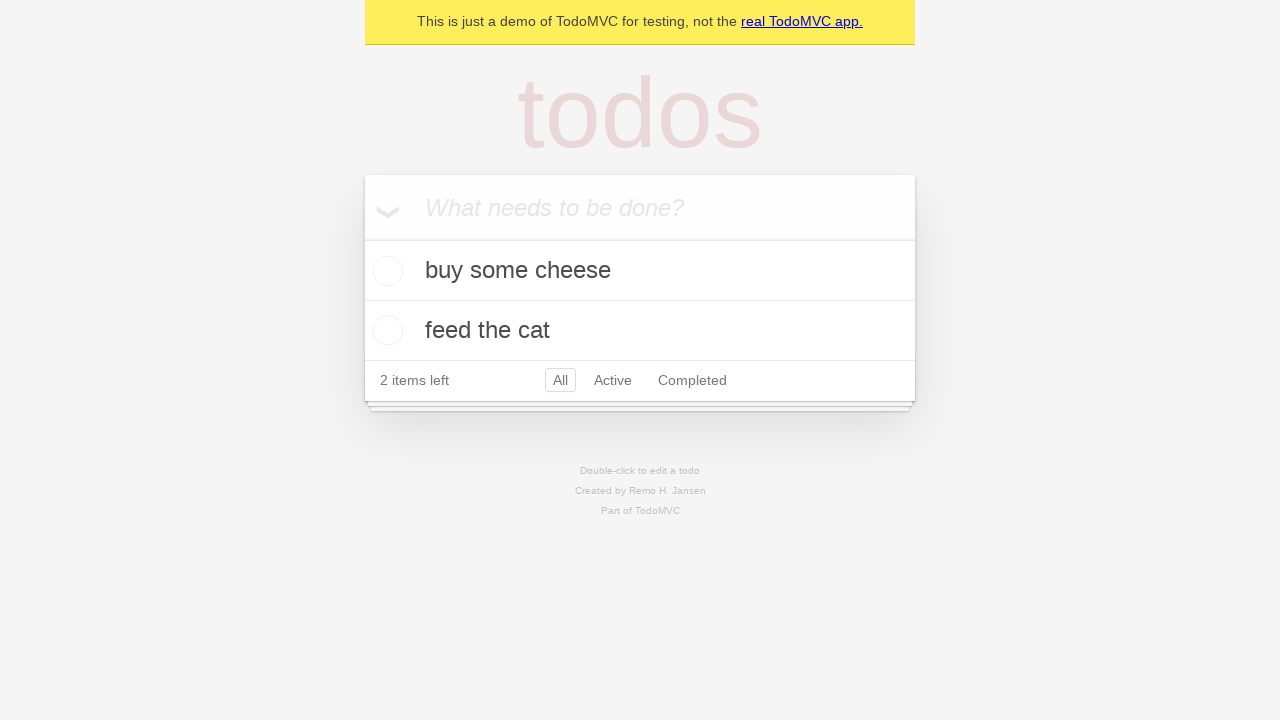

Filled third todo with 'book a doctors appointment' on internal:attr=[placeholder="What needs to be done?"i]
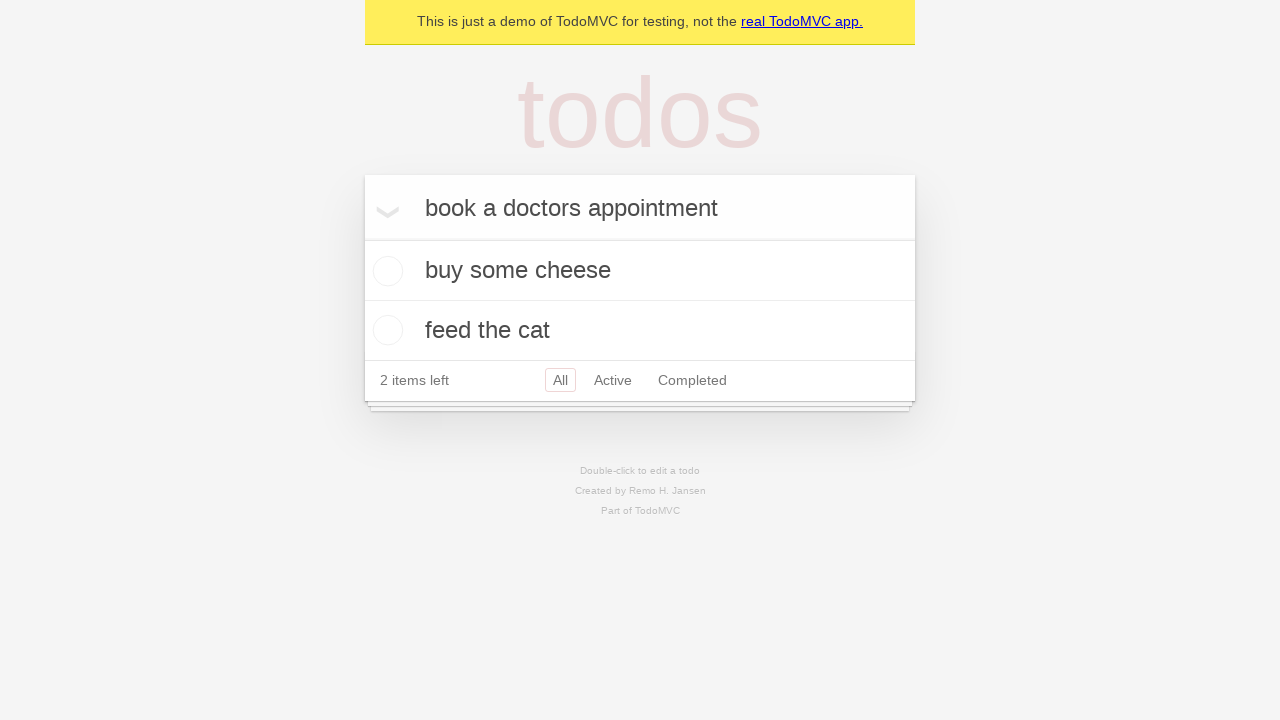

Pressed Enter to add third todo on internal:attr=[placeholder="What needs to be done?"i]
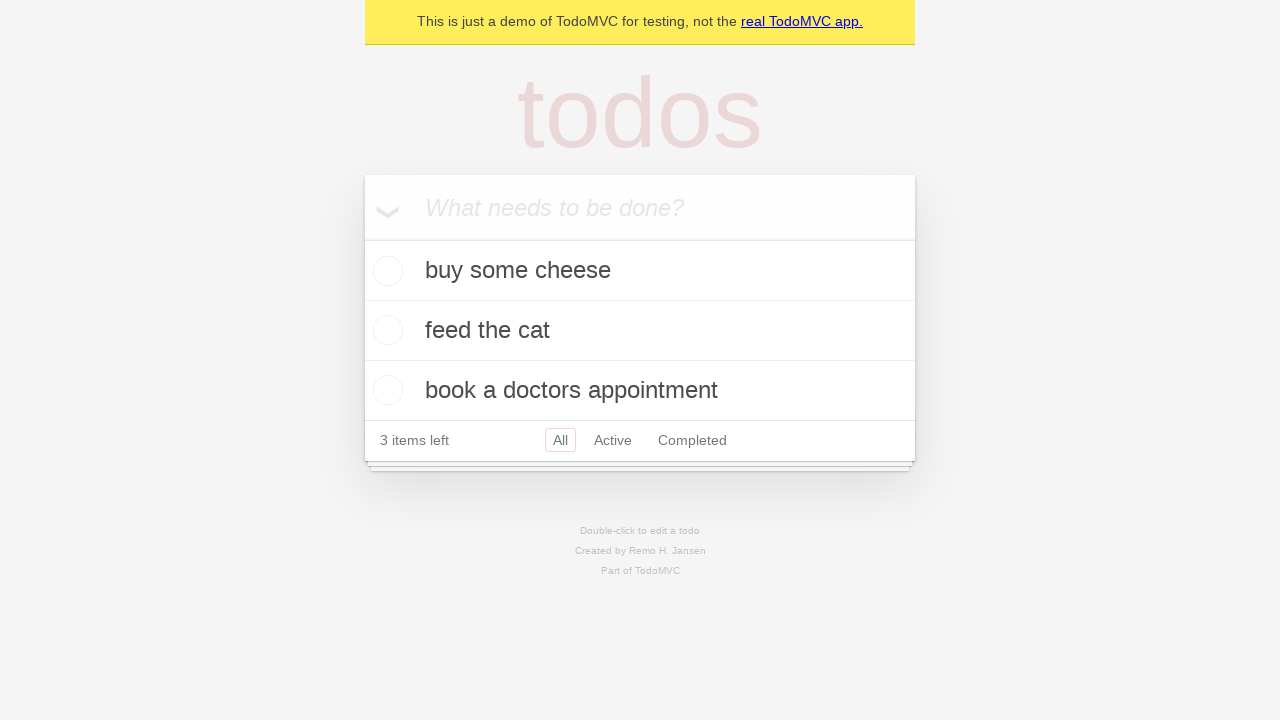

Waited for third todo item to appear
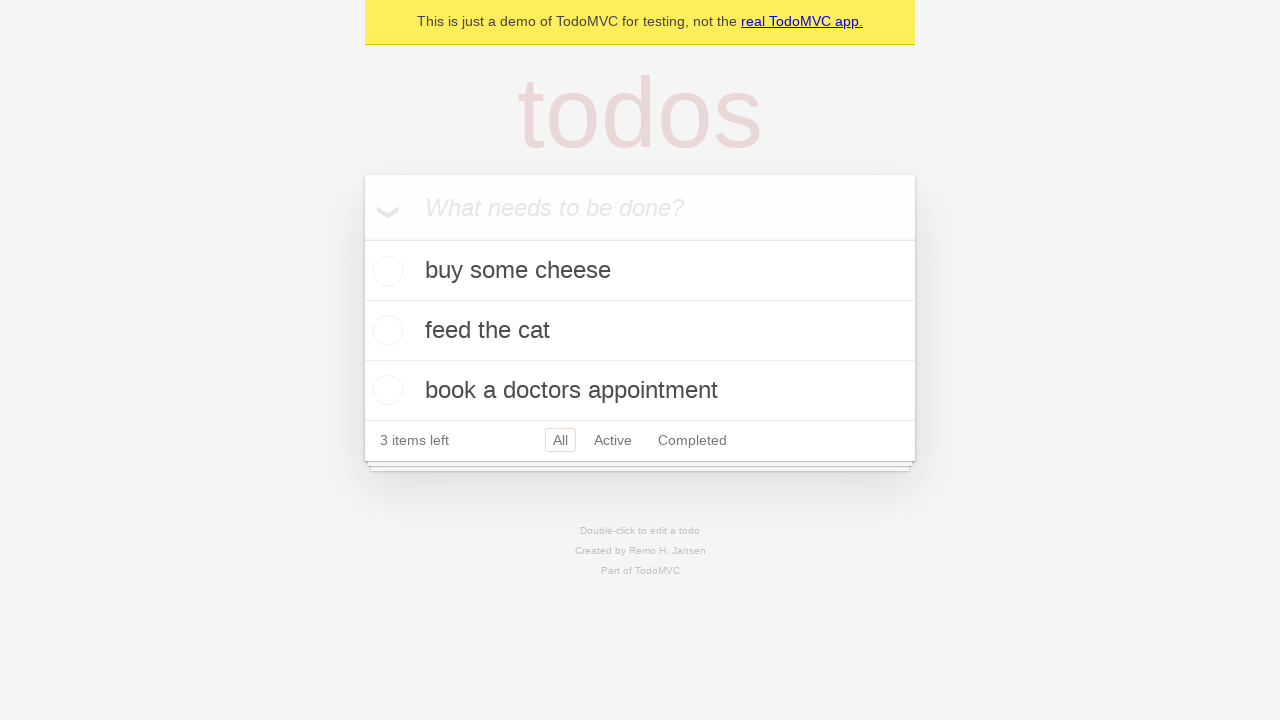

Located the second todo item
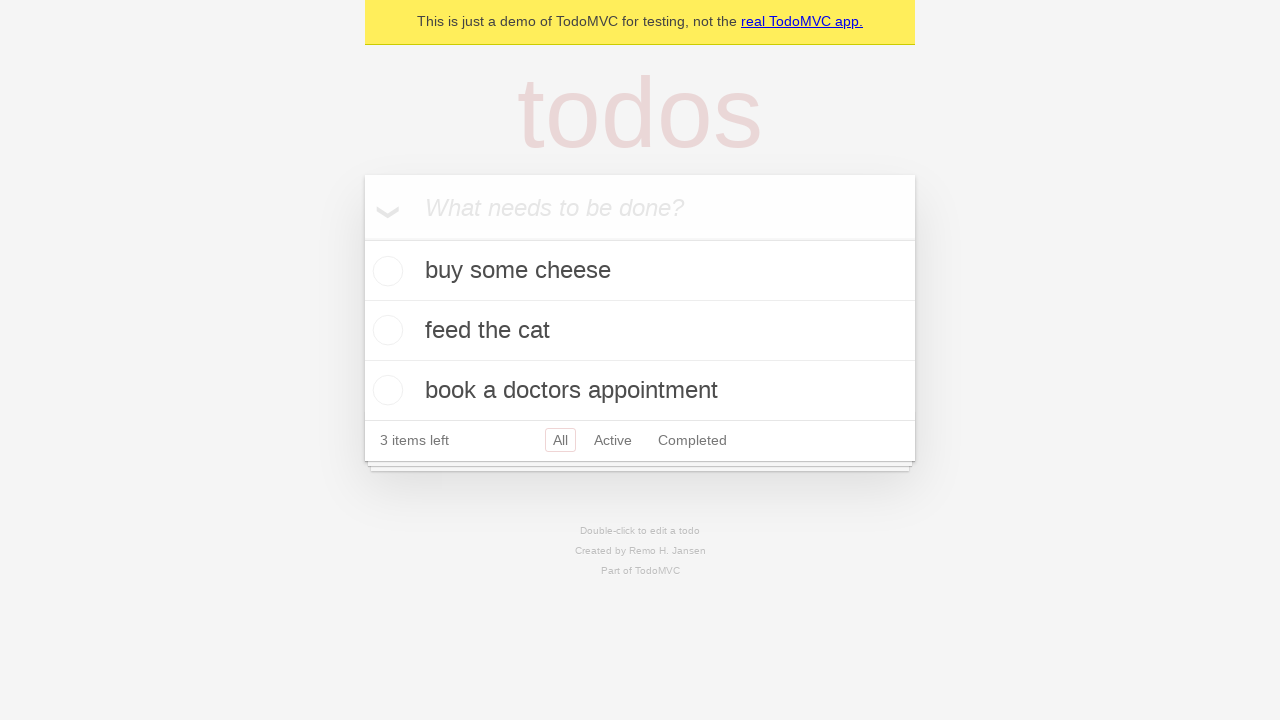

Double-clicked the second todo item to enter edit mode at (640, 331) on [data-testid='todo-item'] >> nth=1
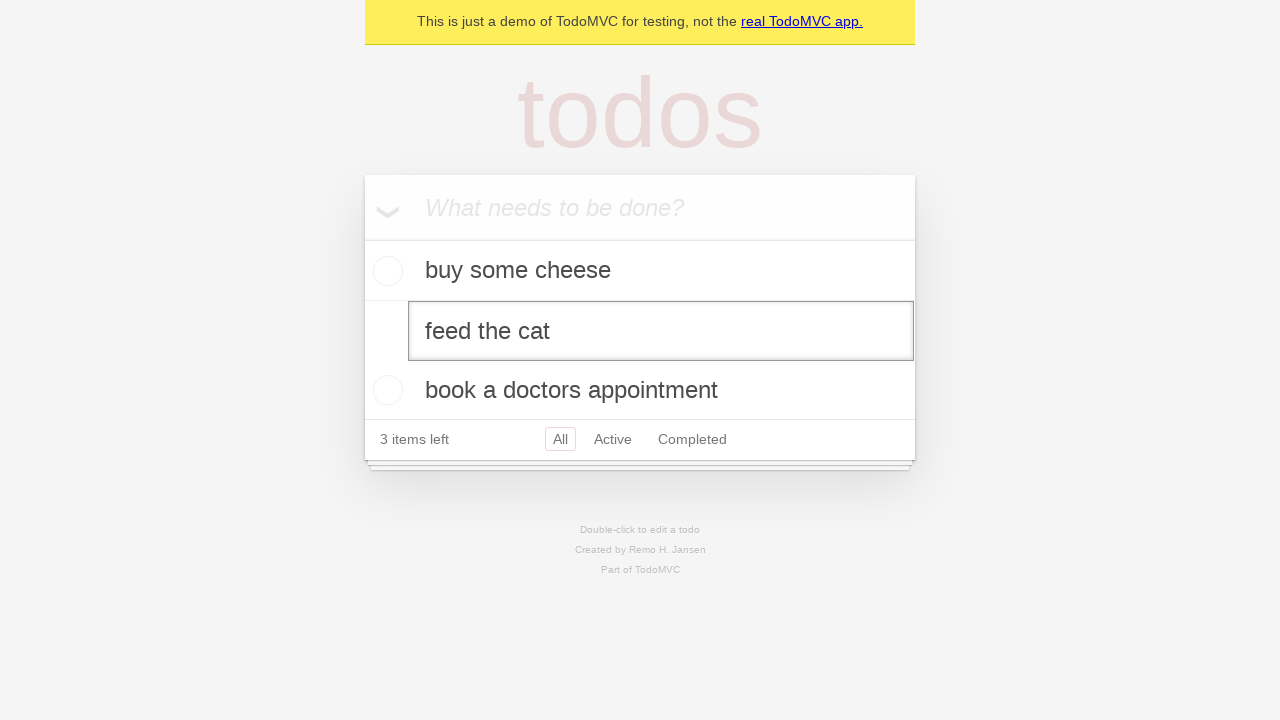

Waited for edit textbox to appear - checkbox and label should be hidden
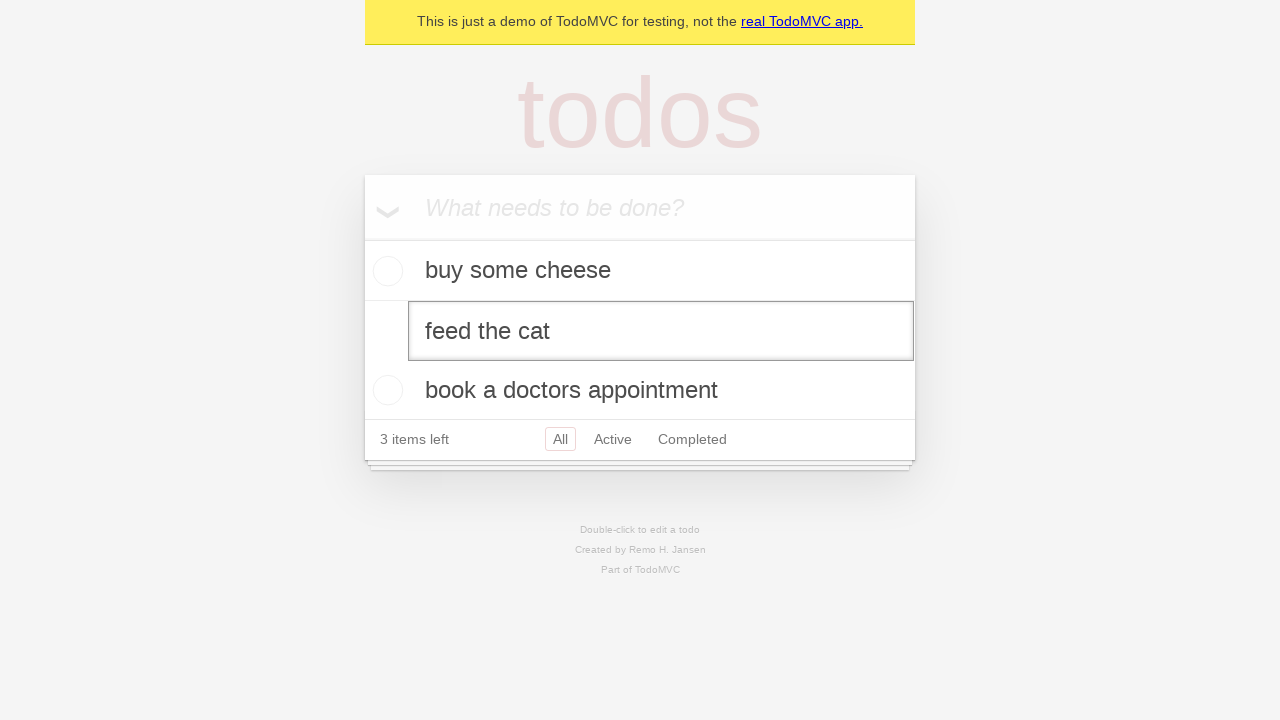

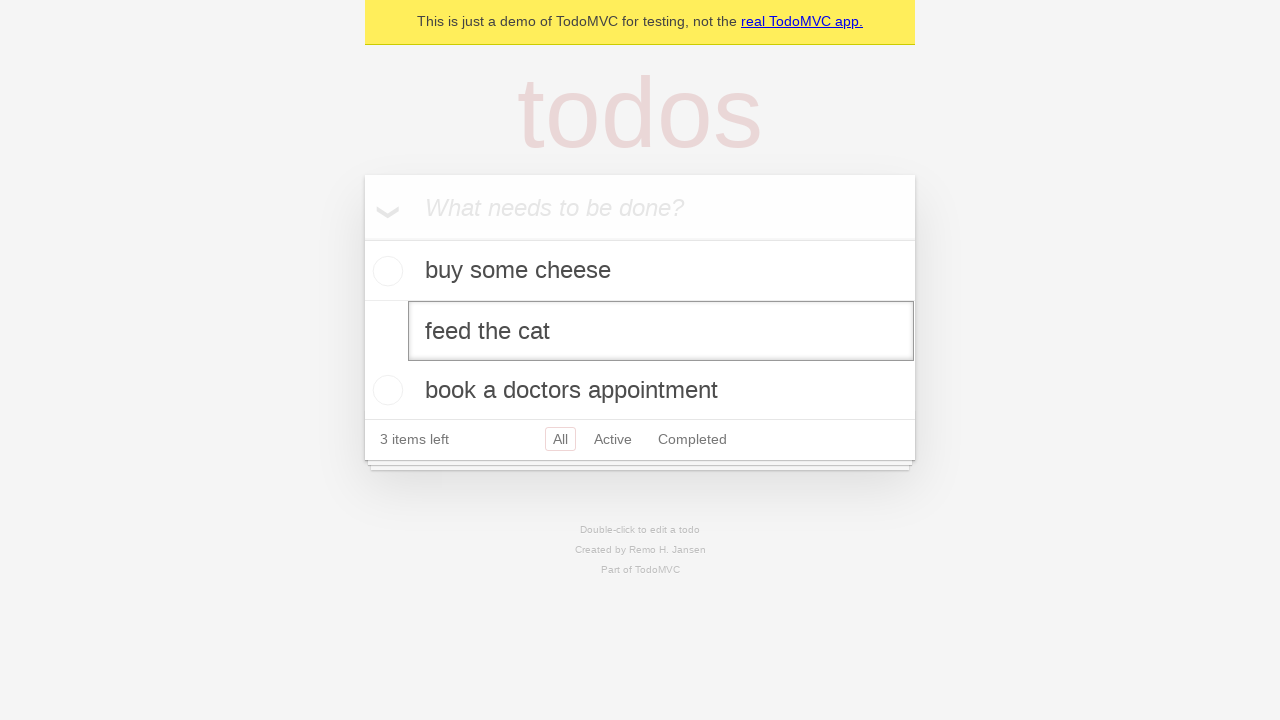